Tests a triangle classification calculator by entering side lengths for an equilateral triangle (3,3,3) and verifying the result, then testing with a negative value (-1,3,3) to verify error handling.

Starting URL: https://sdoktatas.github.io/first-project/triangles.html

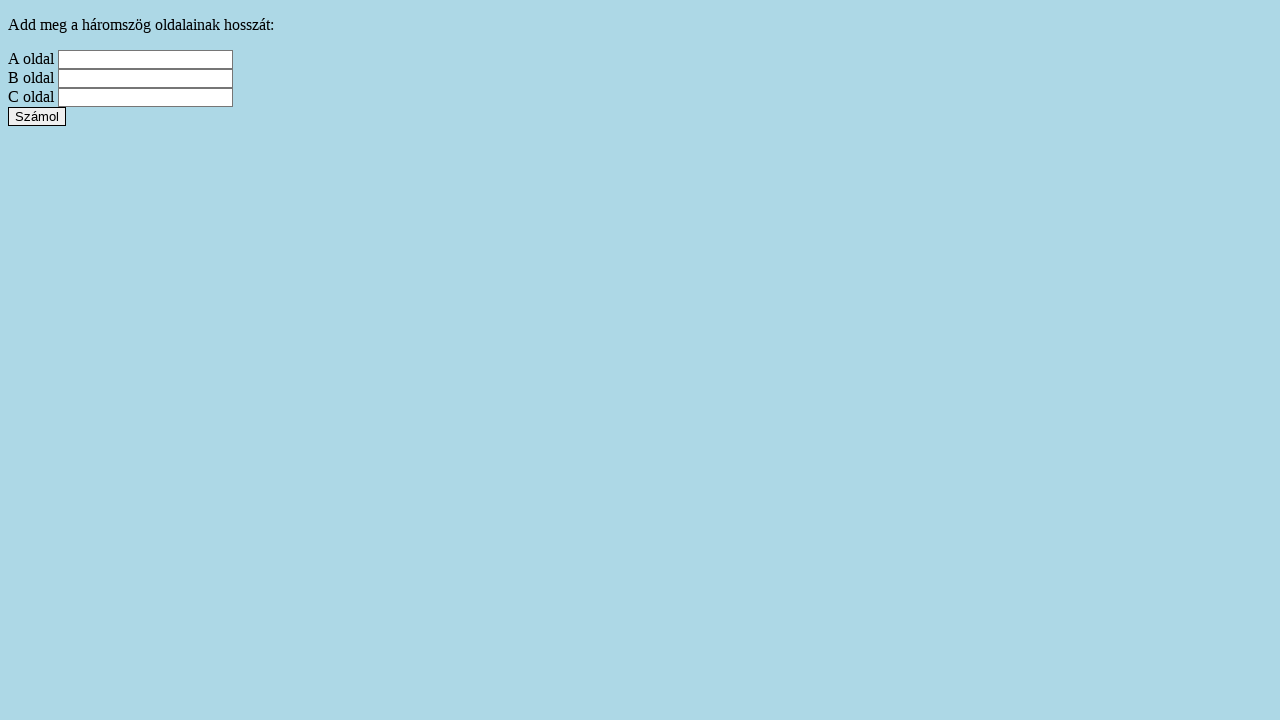

Filled side a input with value 3 on #a-input
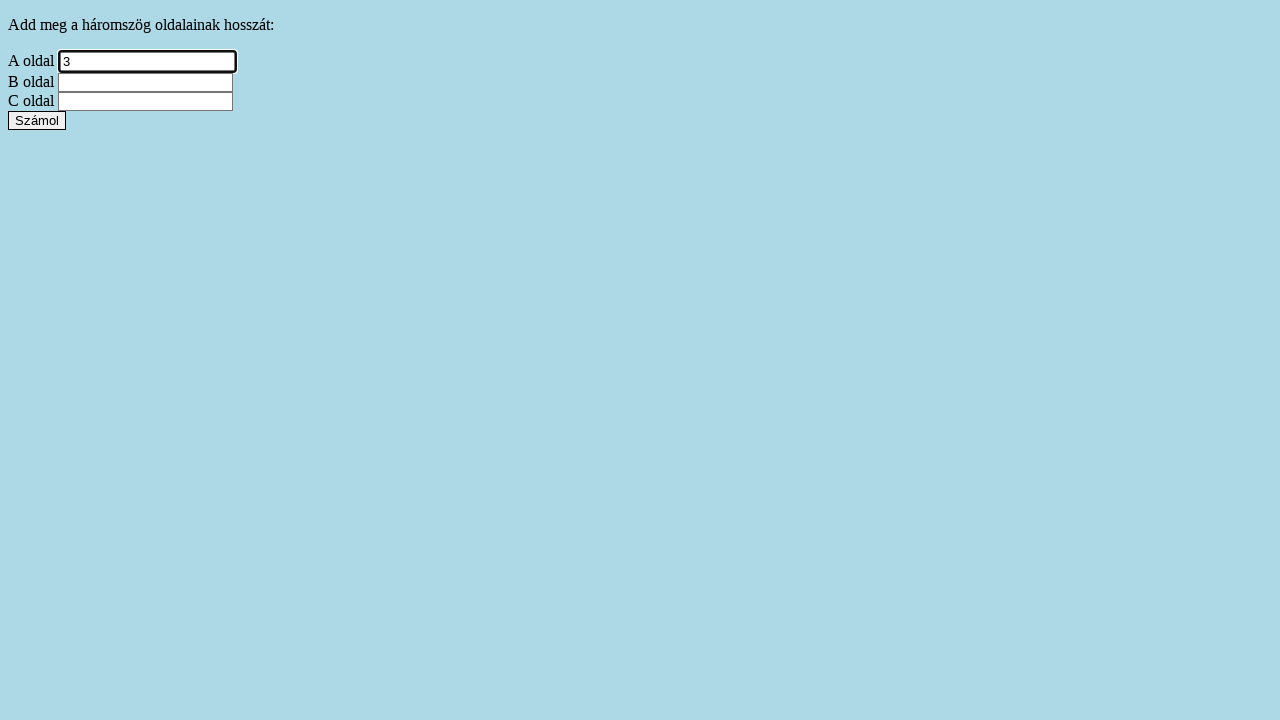

Filled side b input with value 3 on #b-input
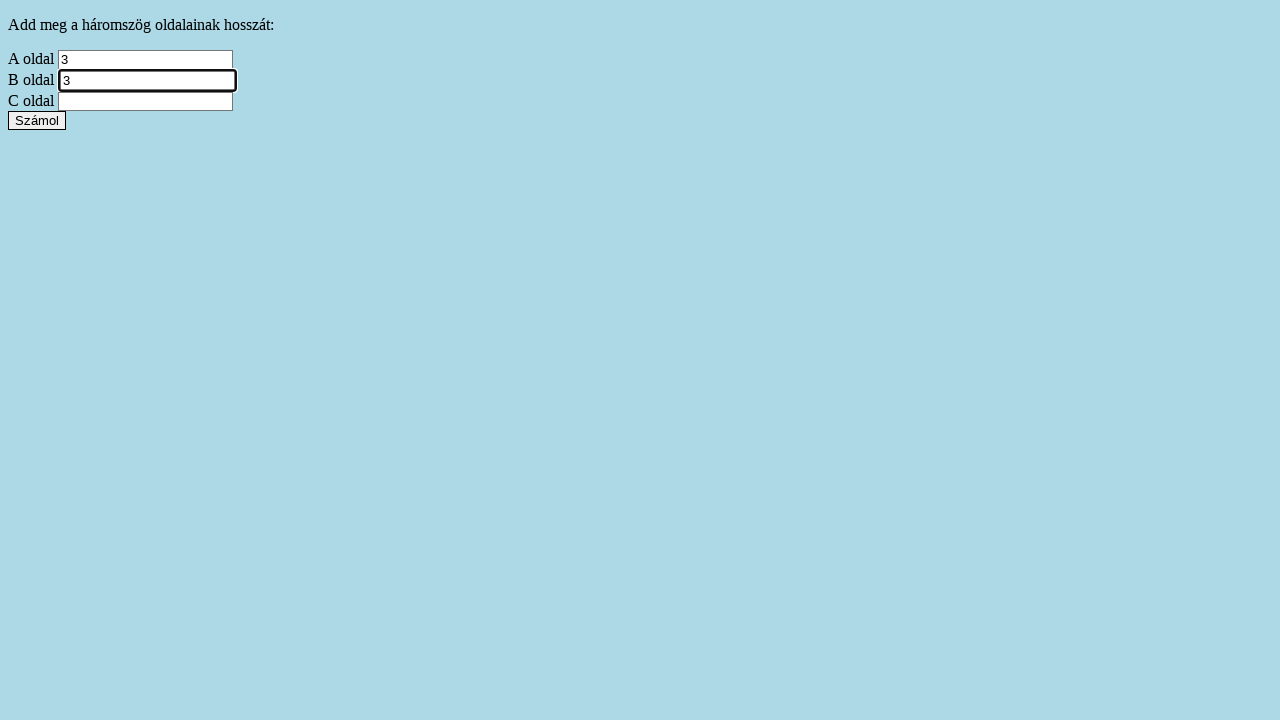

Filled side c input with value 3 on #c-input
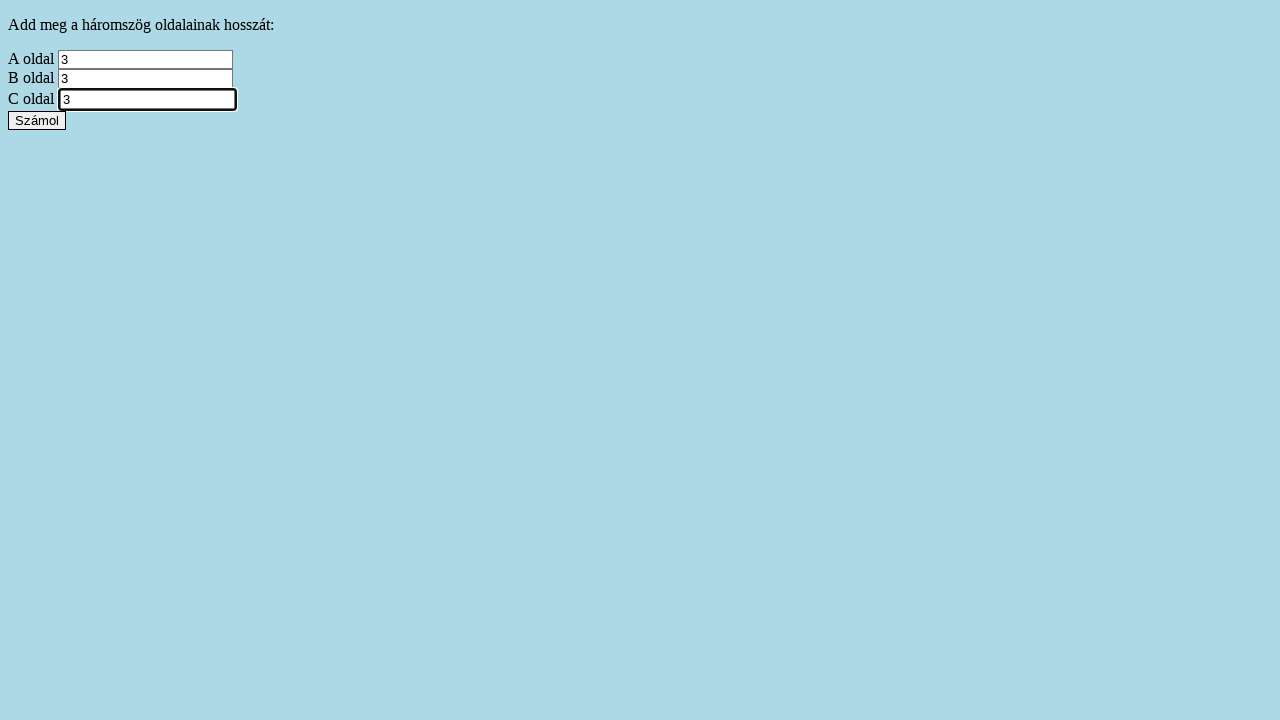

Clicked calculate button for equilateral triangle (3,3,3) at (37, 120) on #calculate-button
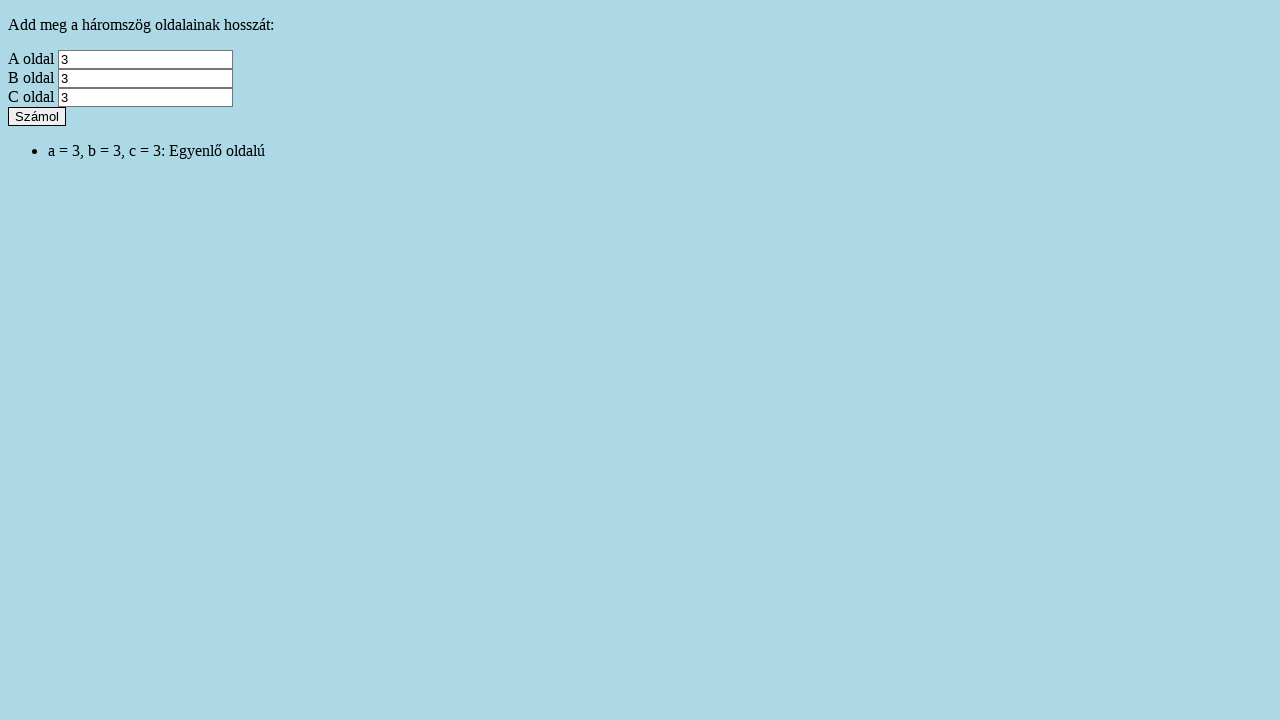

Waited for triangle classification result to appear
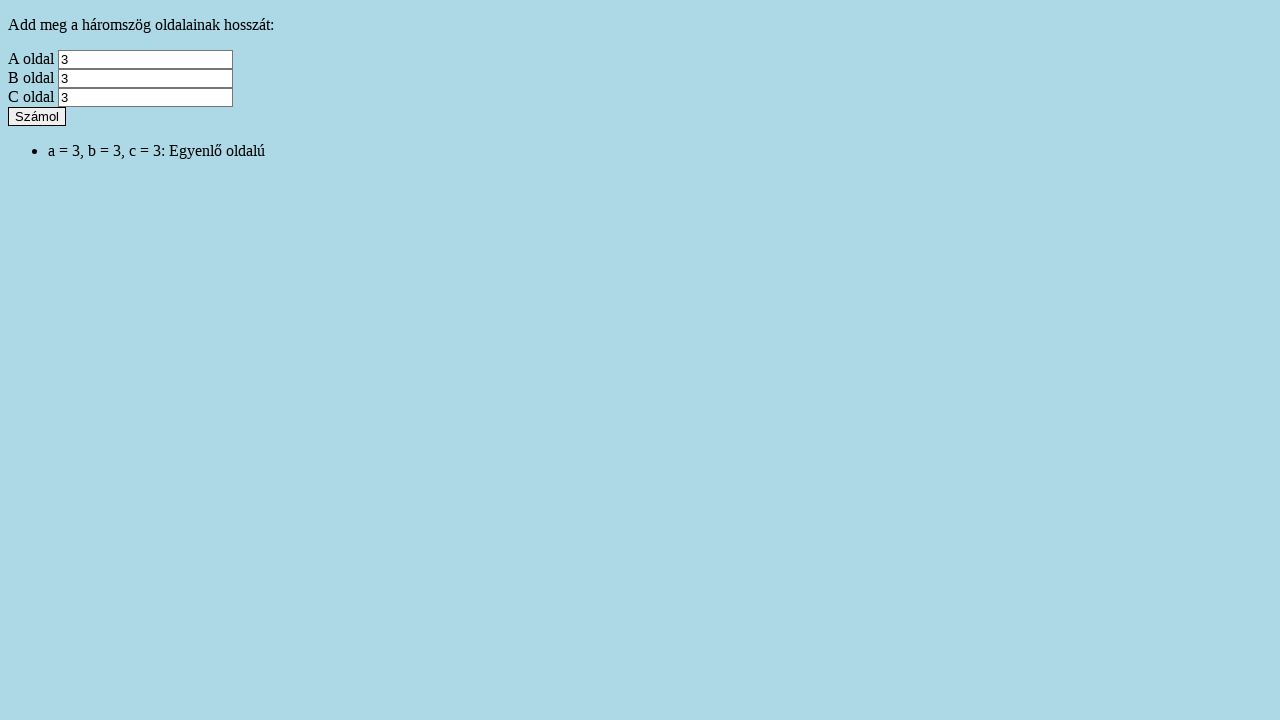

Cleared side a input field on #a-input
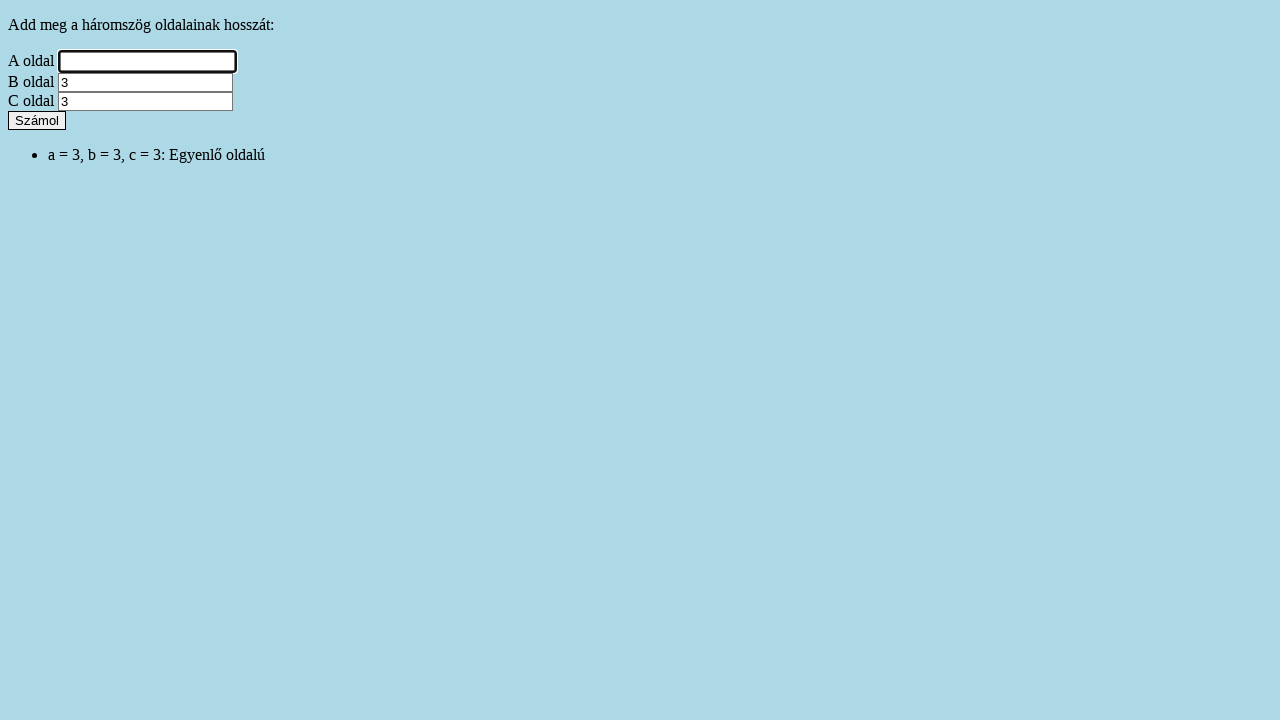

Cleared side b input field on #b-input
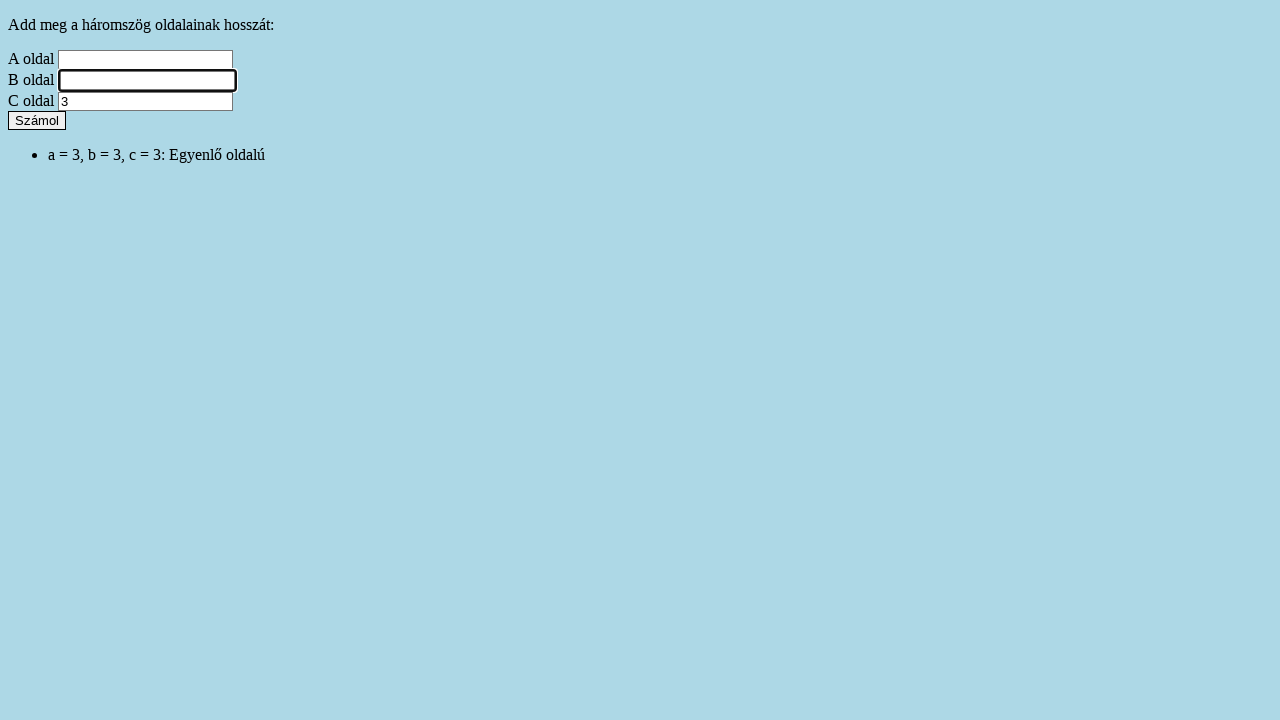

Cleared side c input field on #c-input
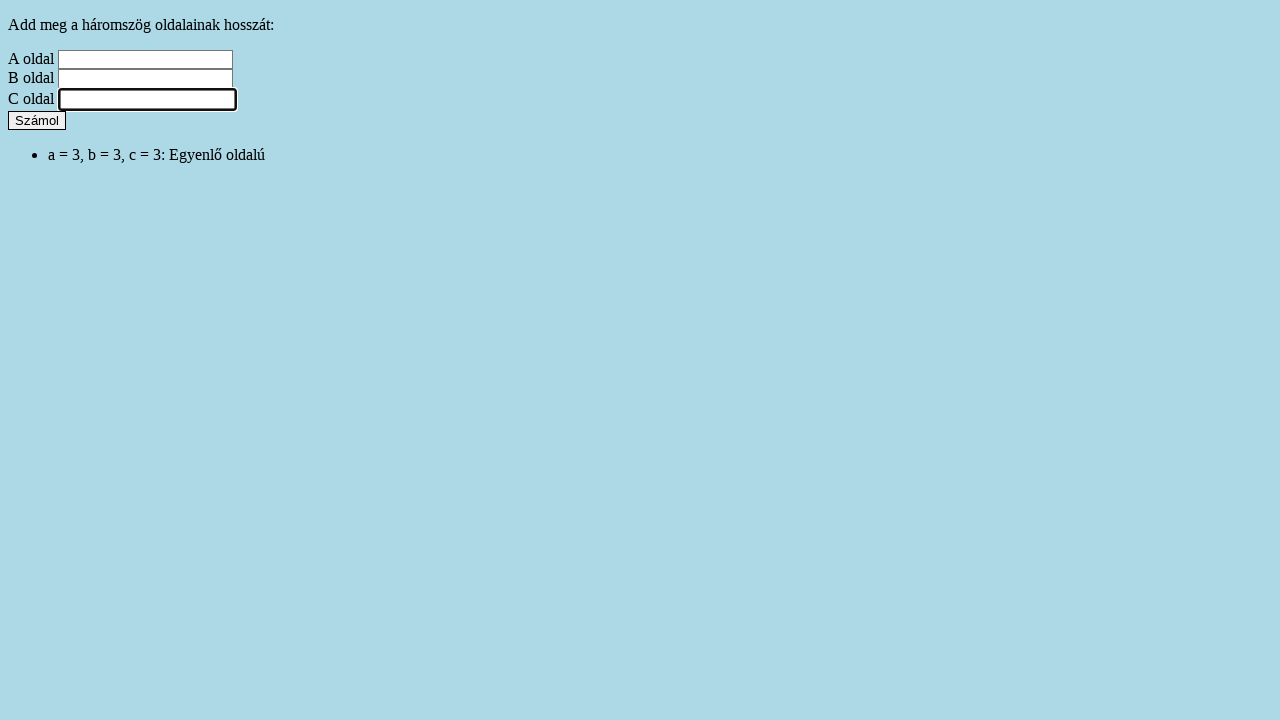

Filled side a input with negative value -1 on #a-input
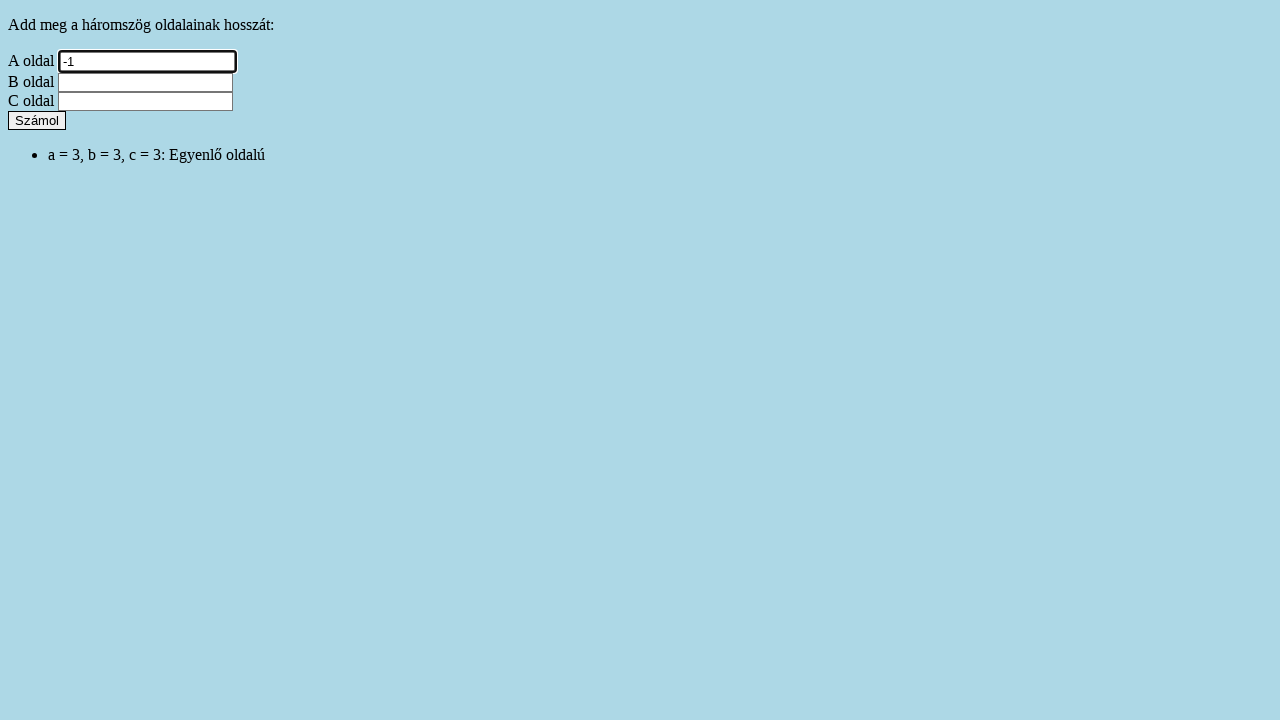

Filled side b input with value 3 on #b-input
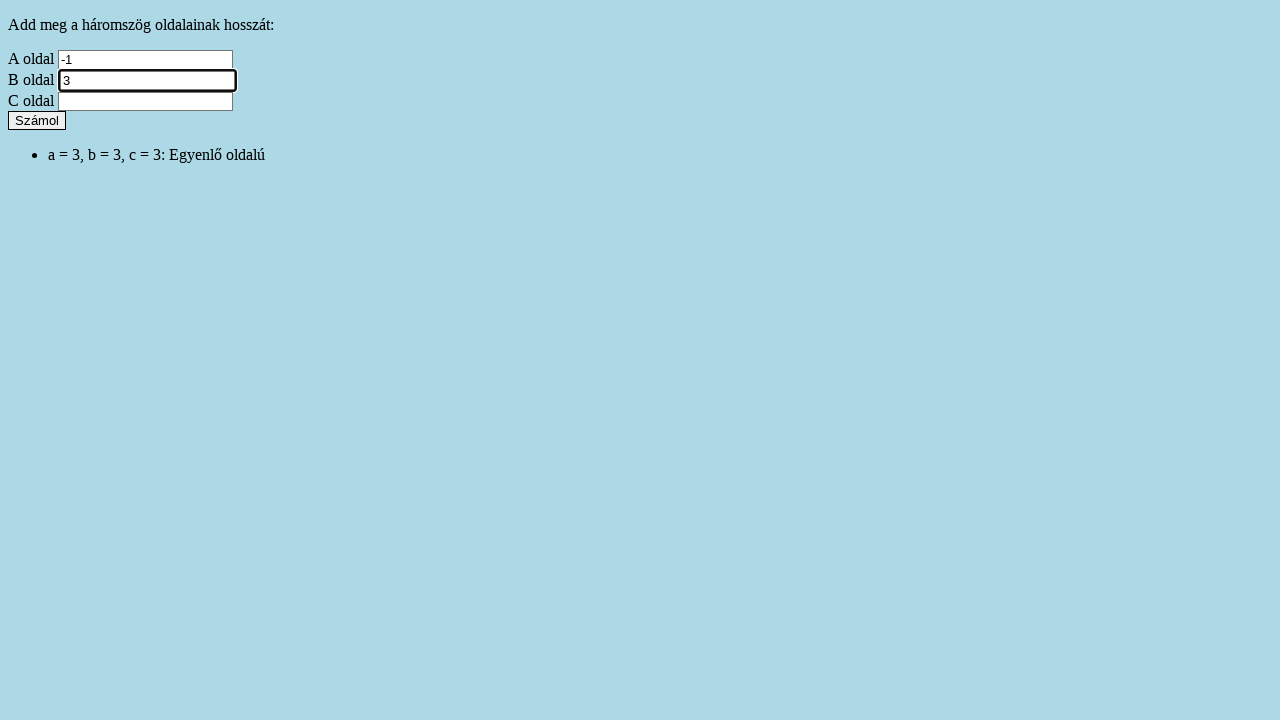

Filled side c input with value 3 on #c-input
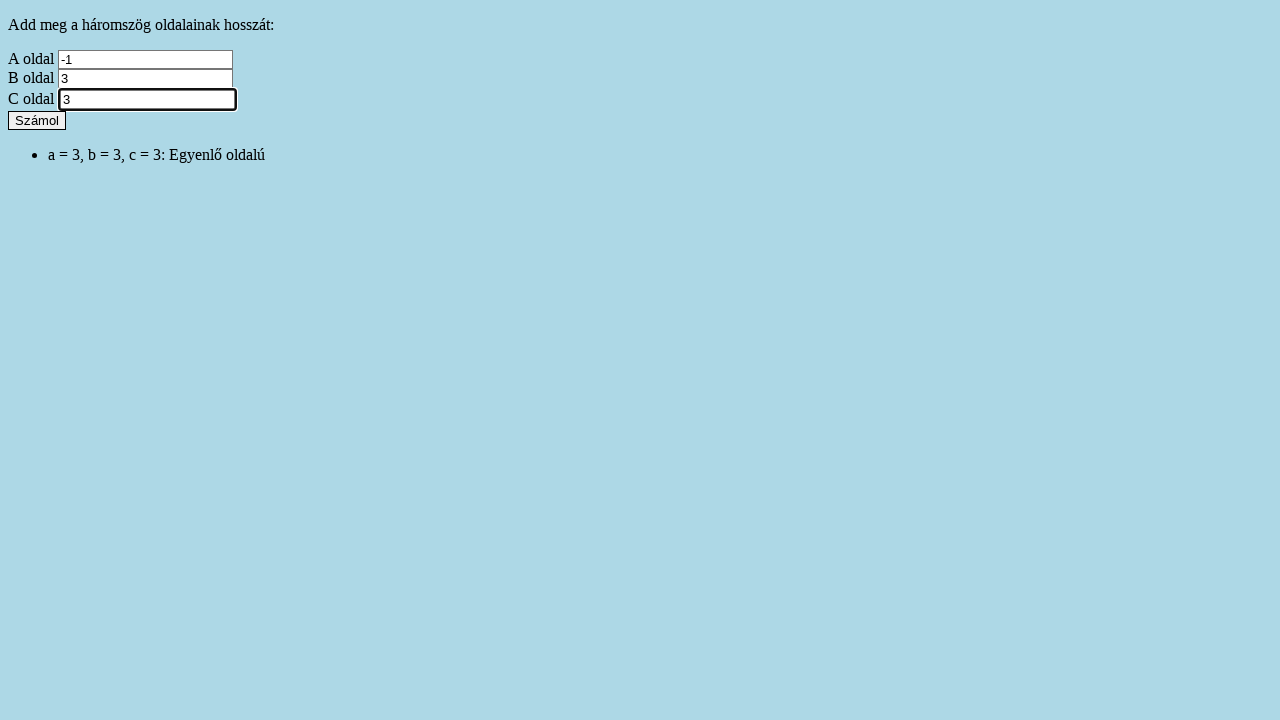

Clicked calculate button for invalid triangle (-1,3,3) at (37, 120) on #calculate-button
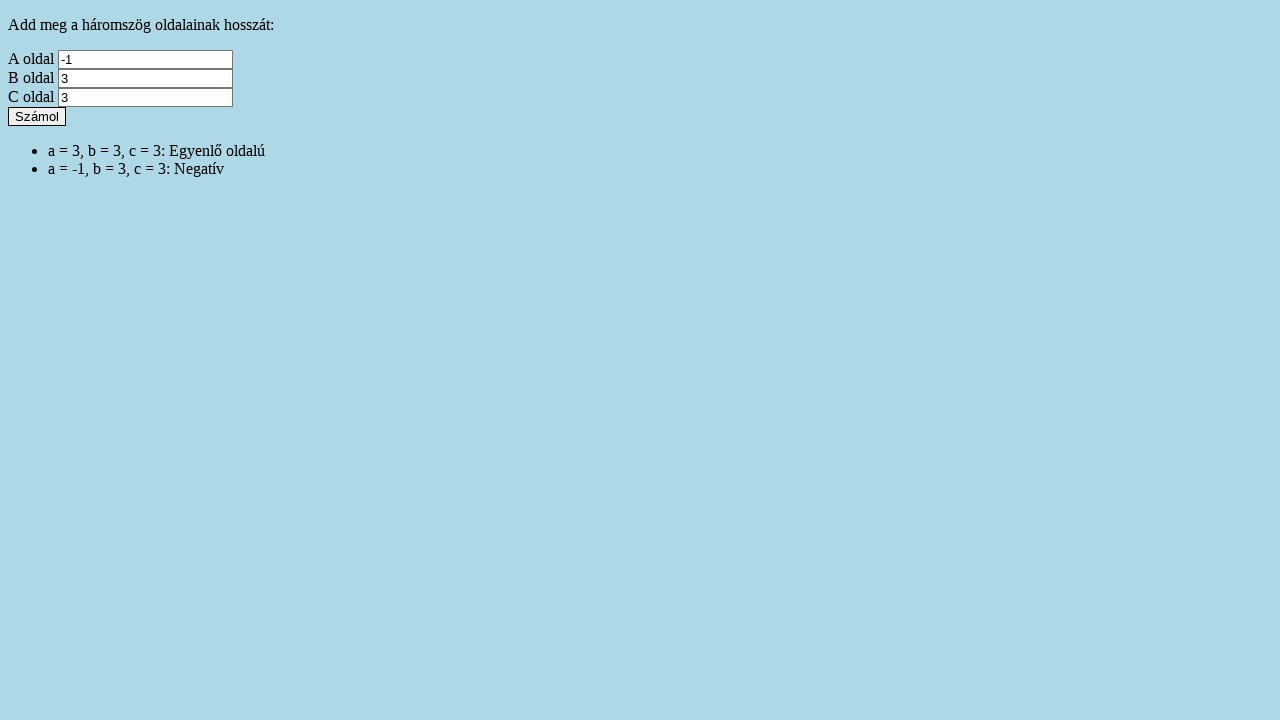

Waited for error handling result to appear
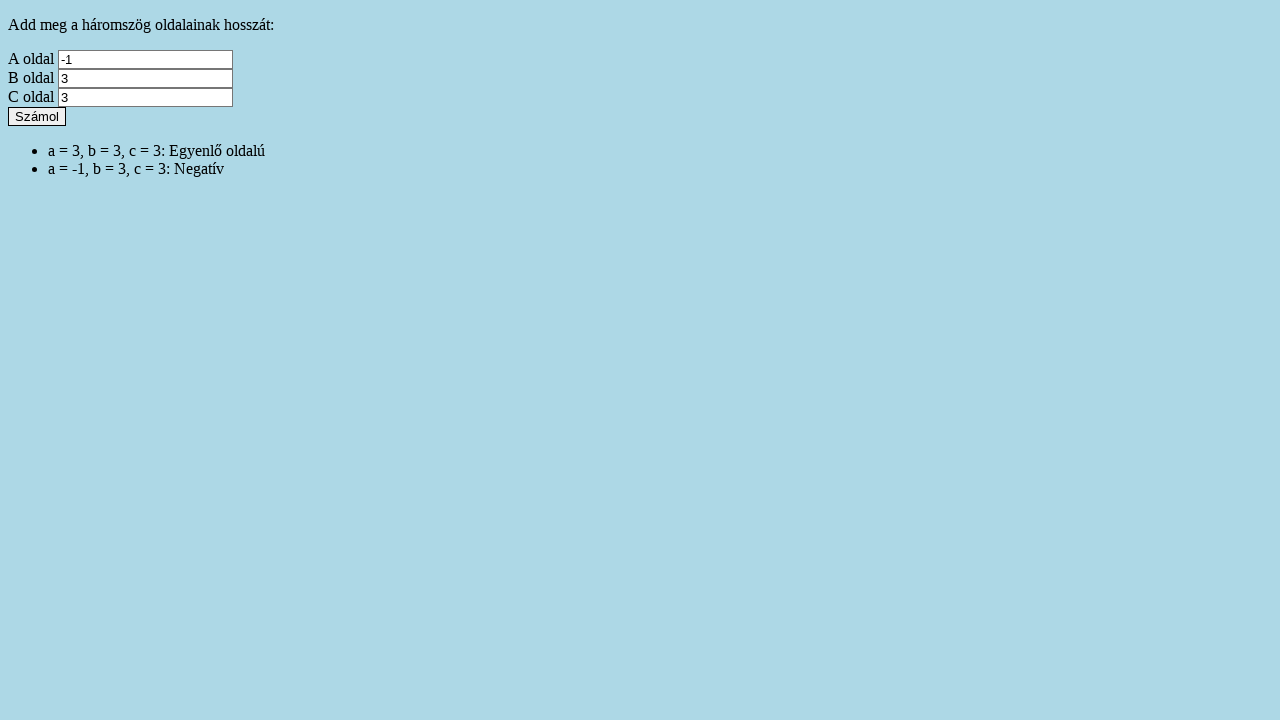

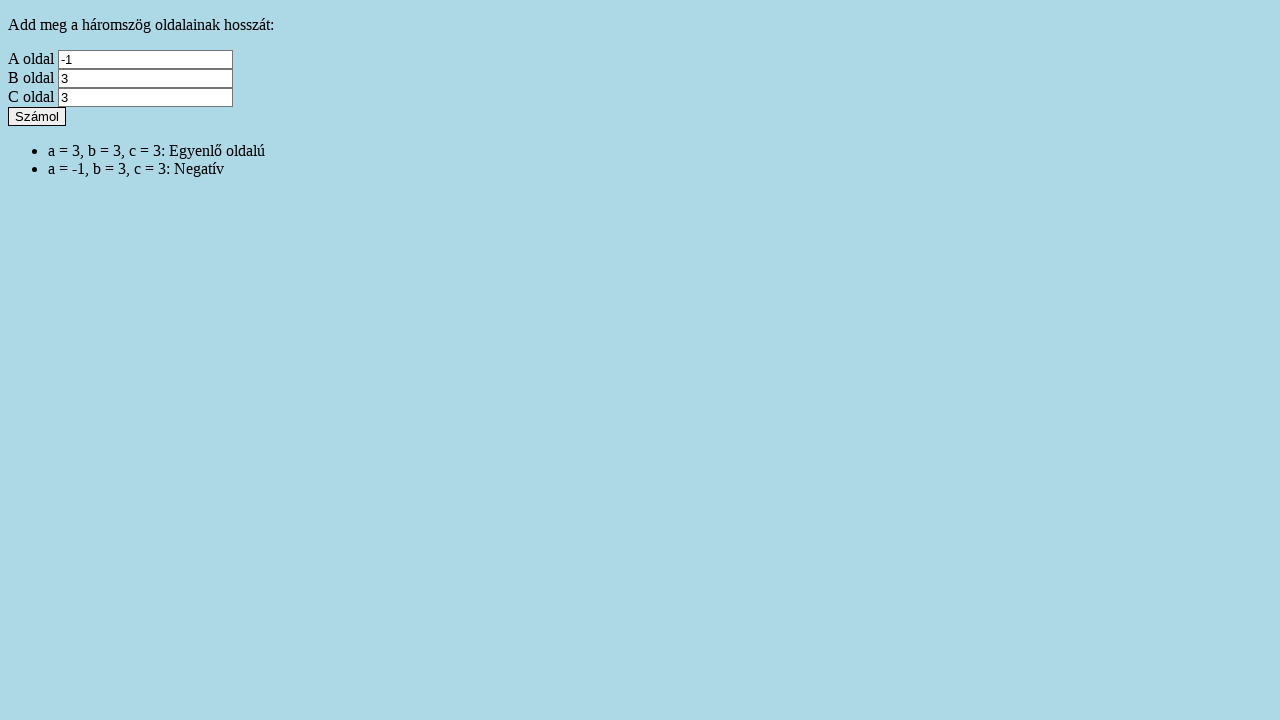